Tests iframe interaction by loading a frame and clicking on a mentorship link within it

Starting URL: https://www.rahulshettyacademy.com/AutomationPractice/

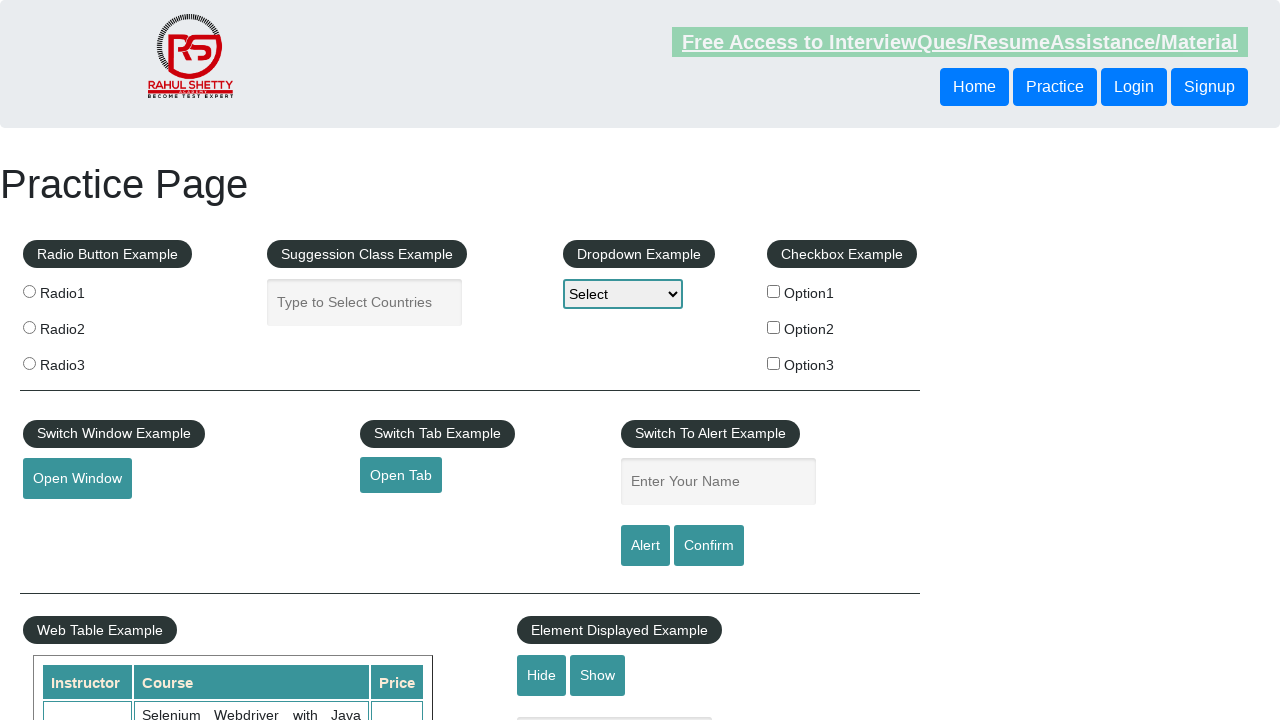

Waited for iframe with id 'courses-iframe' to load
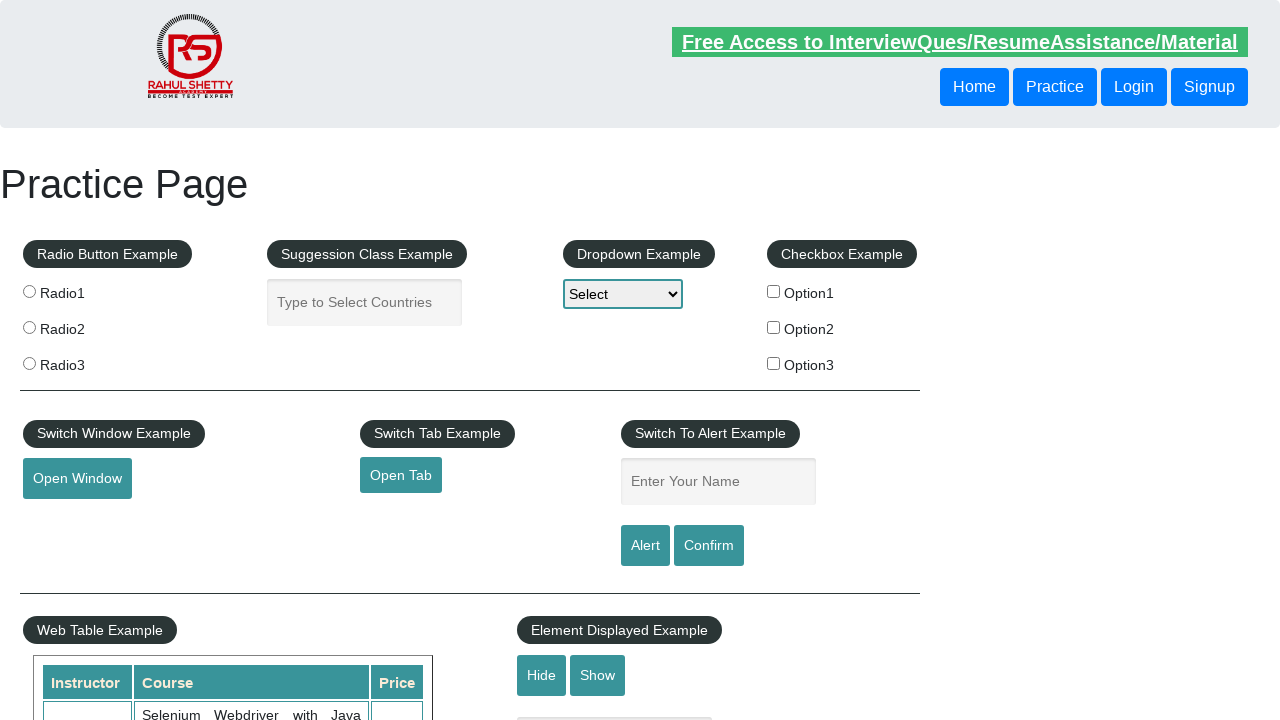

Located iframe element for interaction
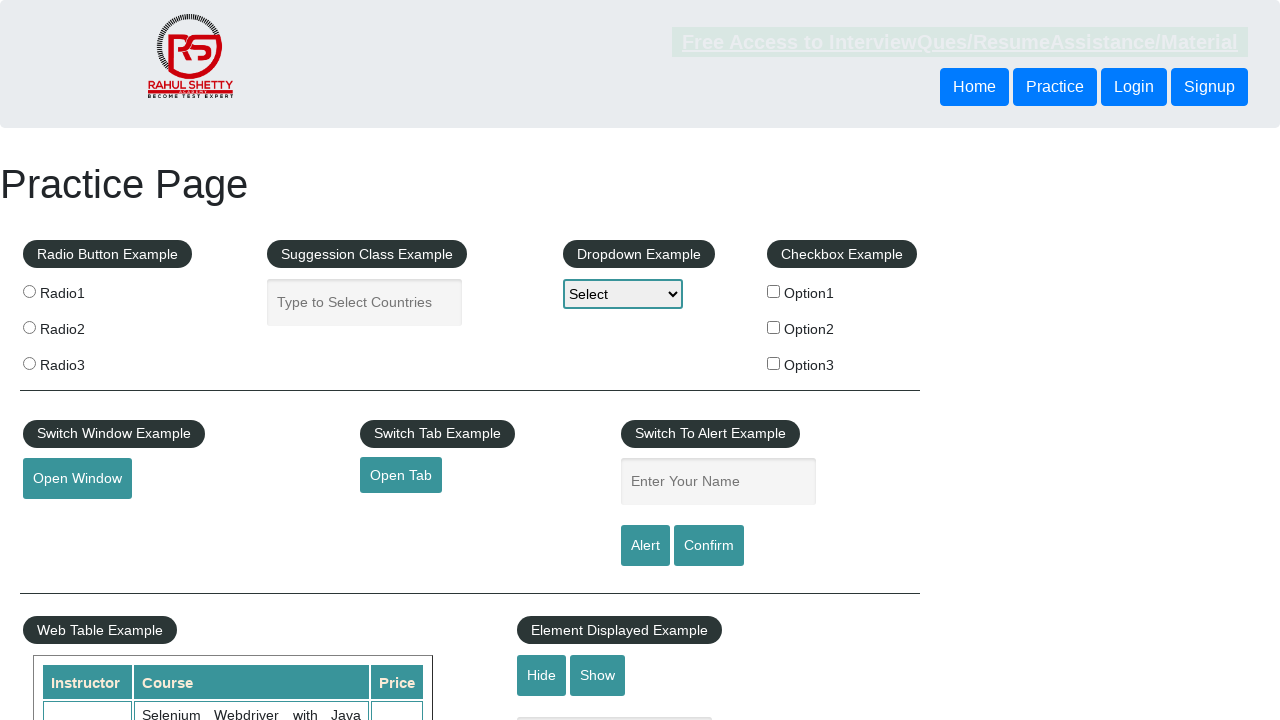

Clicked on mentorship link within iframe at (618, 360) on #courses-iframe >> internal:control=enter-frame >> a[href*='mentorship'] >> nth=
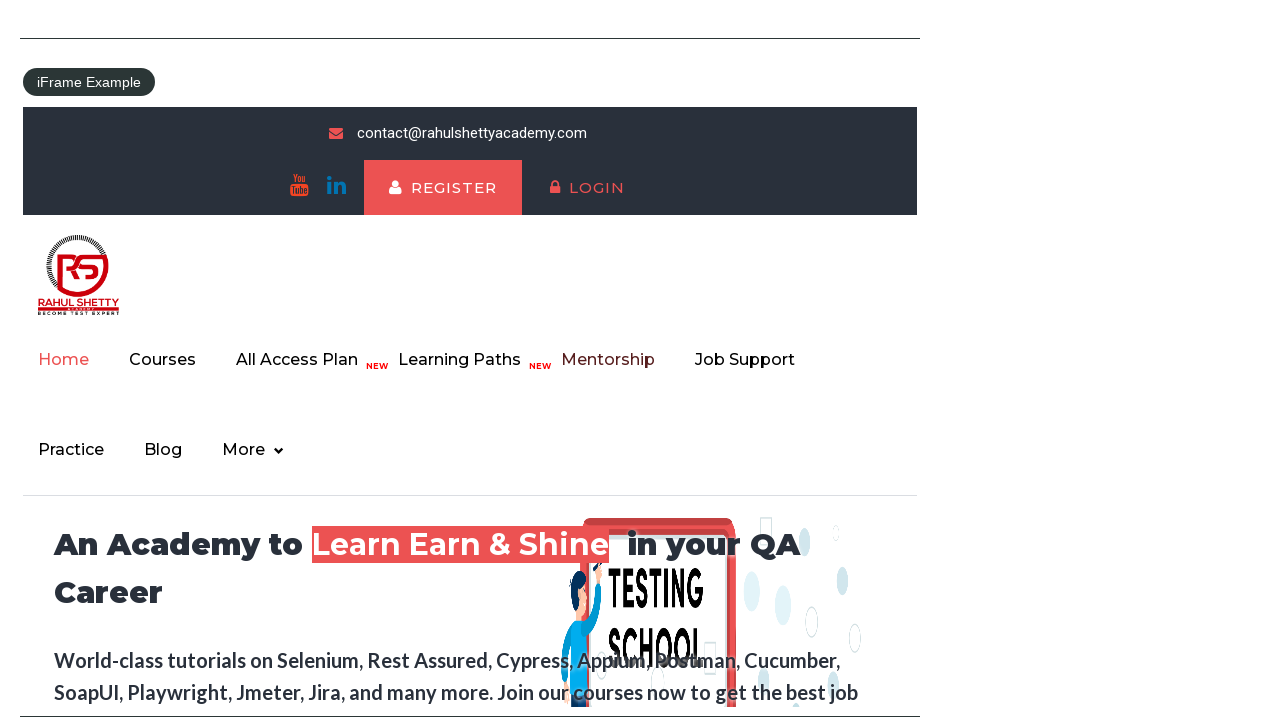

Waited 5 seconds for content to load
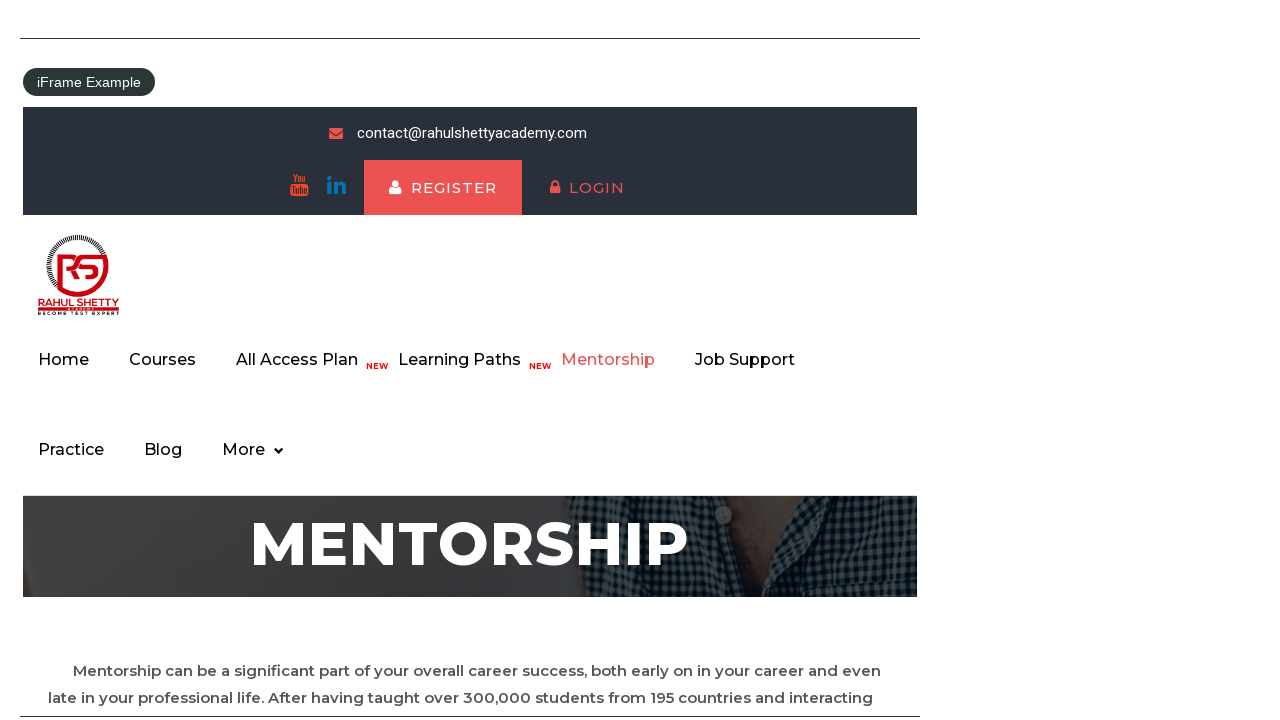

Verified that 2 pricing title elements are present in iframe
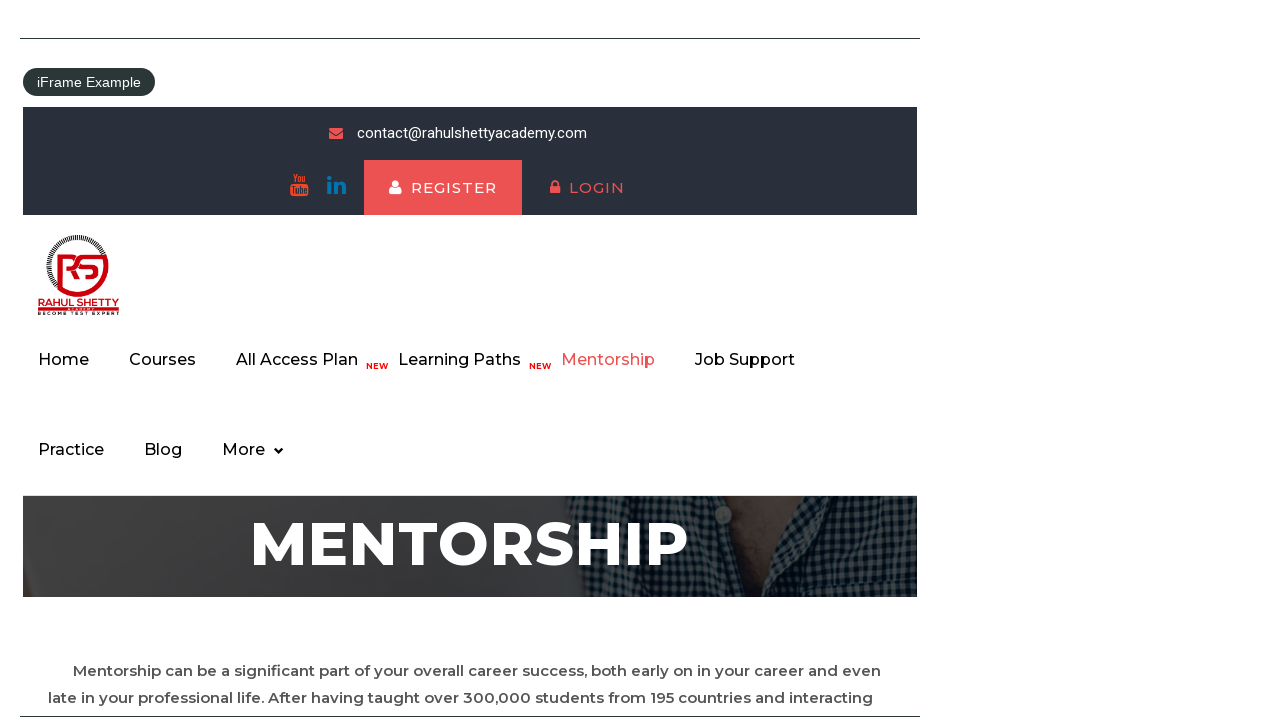

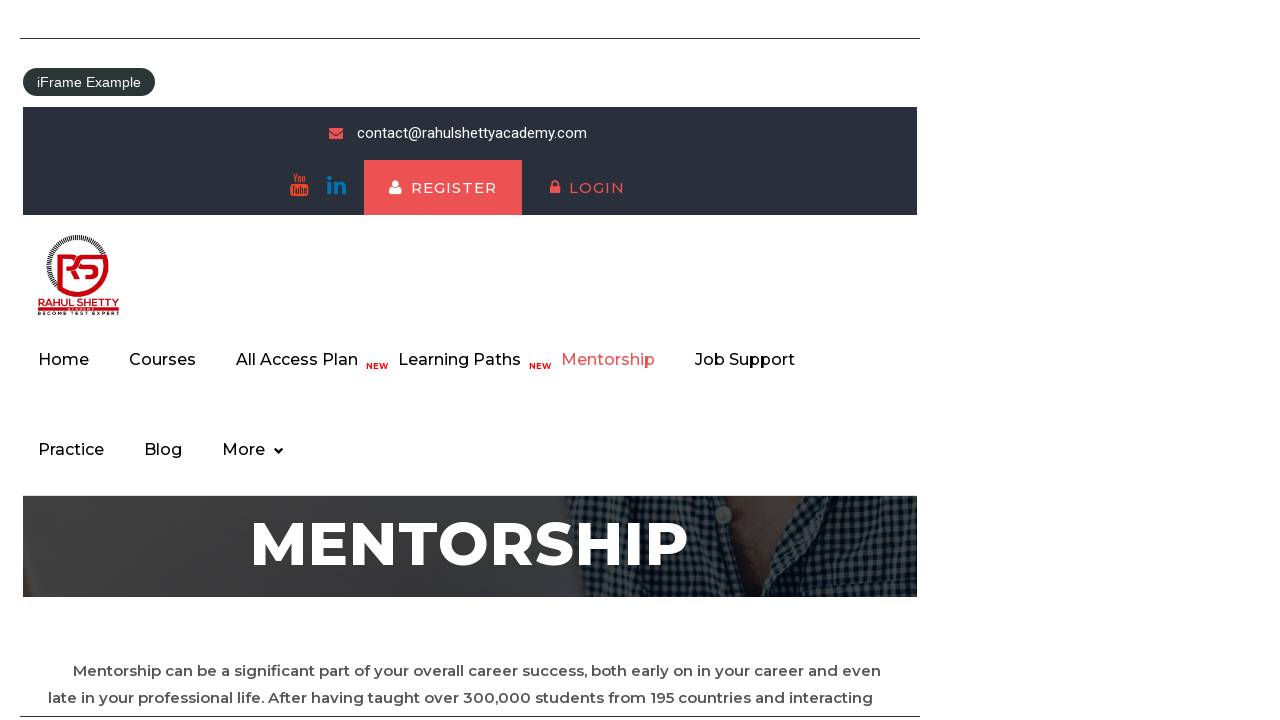